Tests adding an item to the shopping cart by selecting a Samsung Galaxy S6, adding it to cart, and verifying it appears in the cart.

Starting URL: https://www.demoblaze.com/index.html

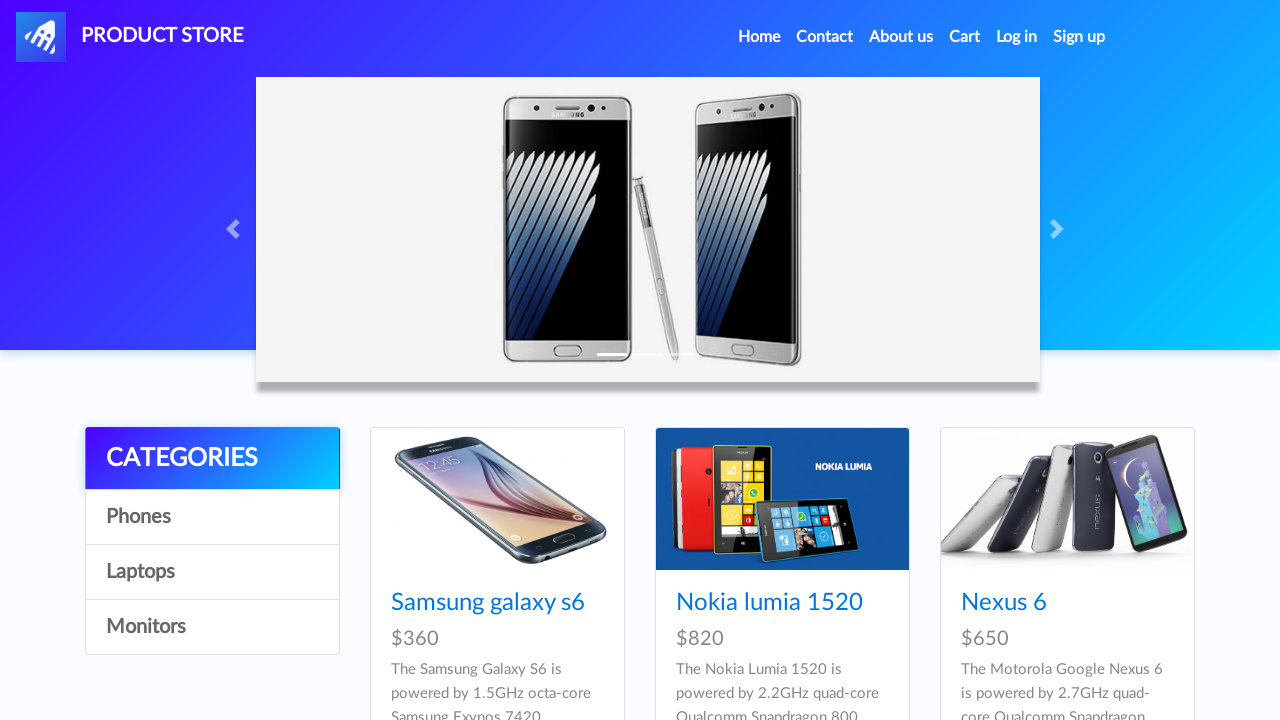

Clicked on Samsung Galaxy S6 product link at (488, 603) on internal:role=link[name="Samsung galaxy s6"i]
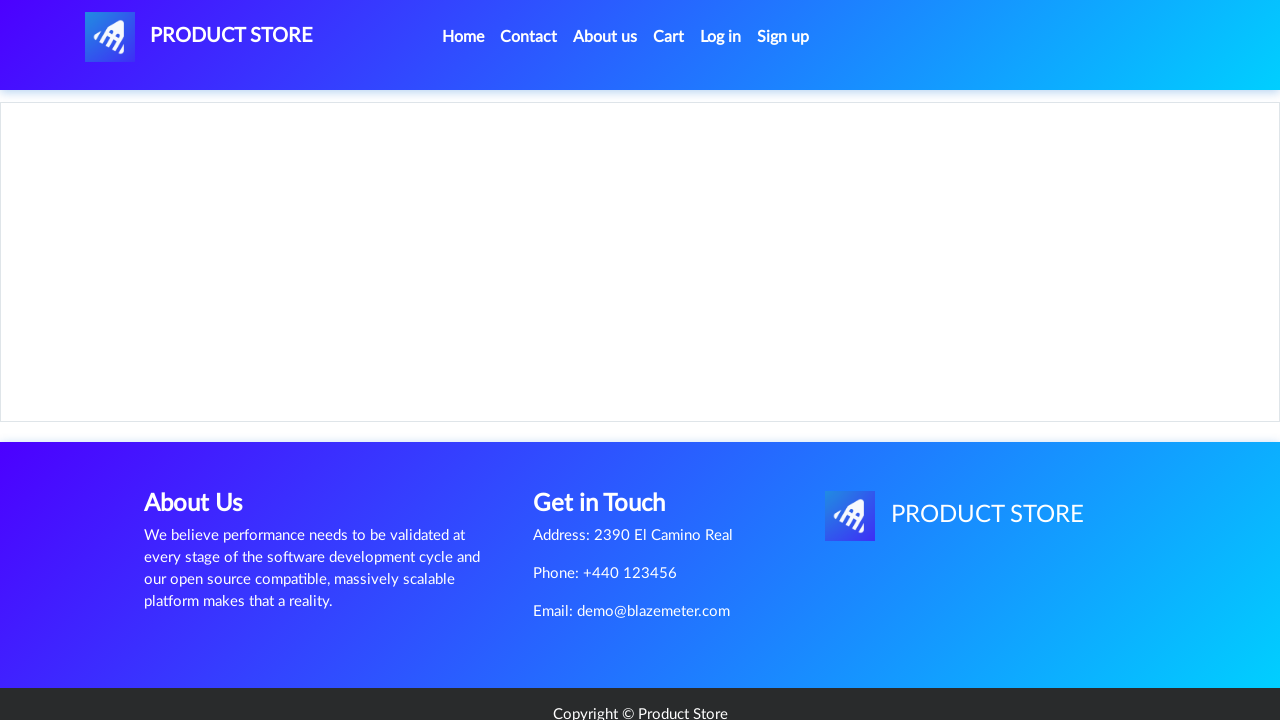

Clicked 'Add to cart' button at (610, 440) on internal:role=link[name="Add to cart"i]
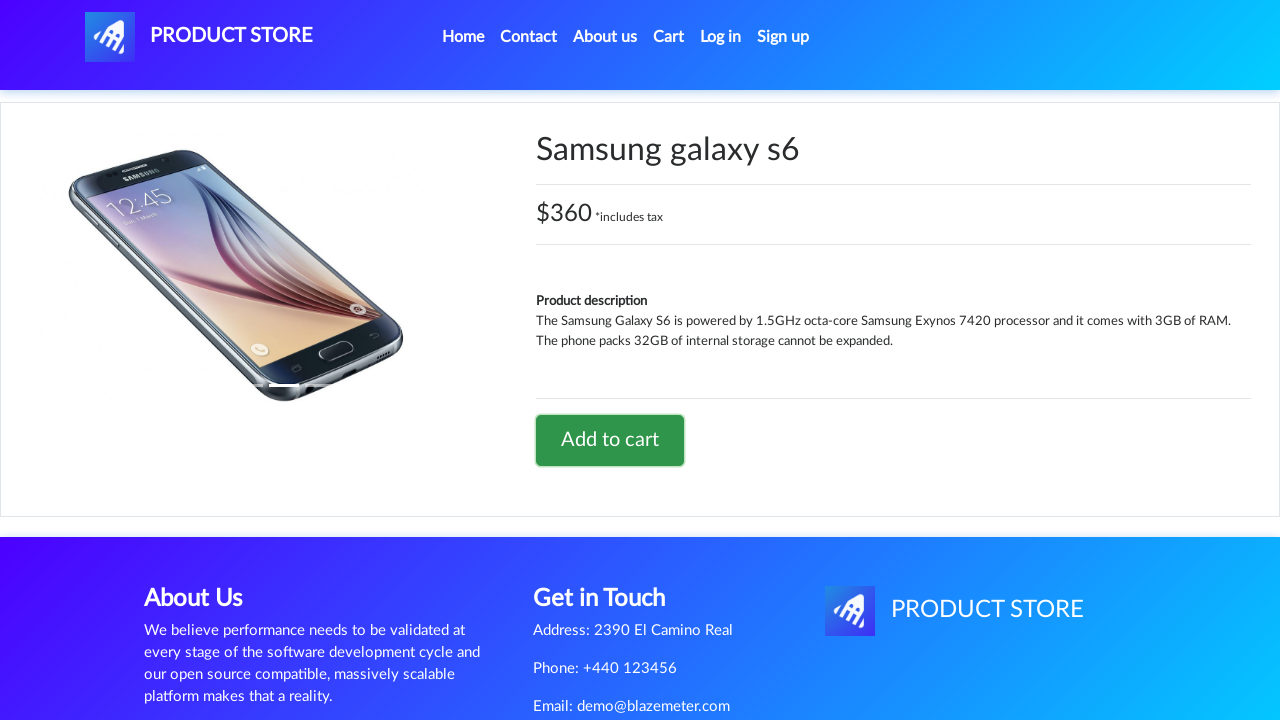

Set up dialog handler to accept confirmation
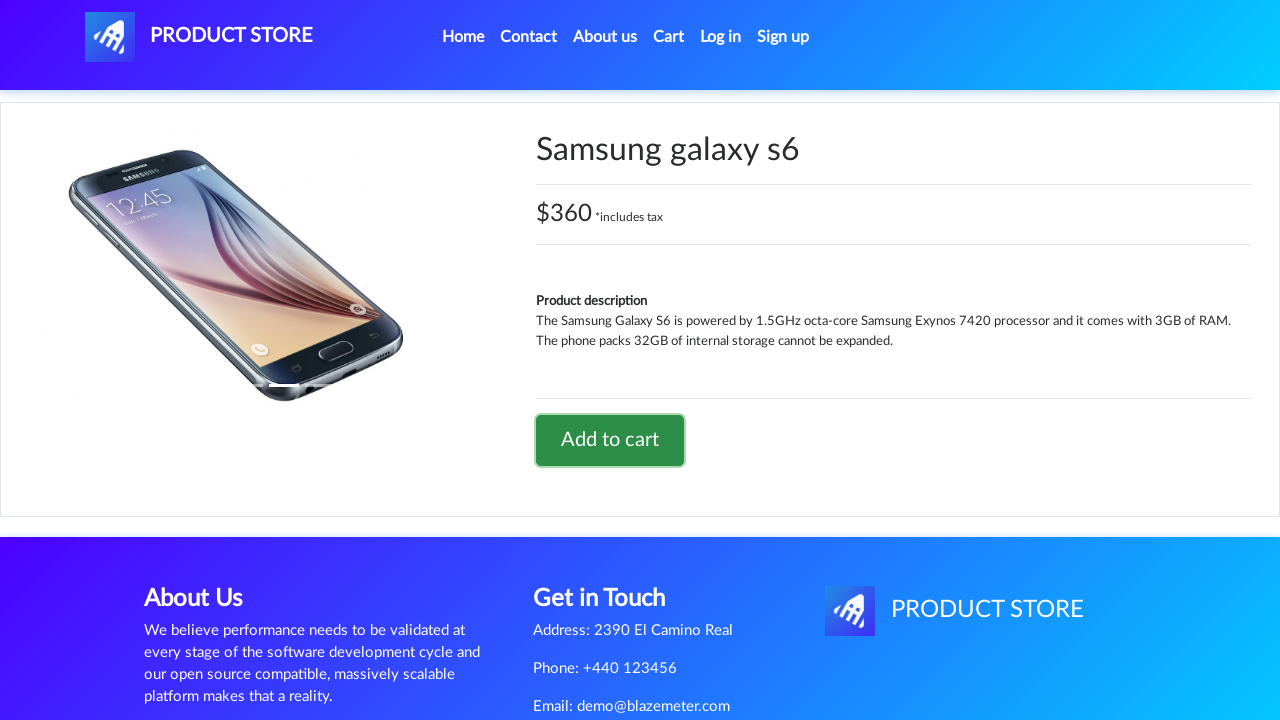

Waited 1 second for dialog to be processed
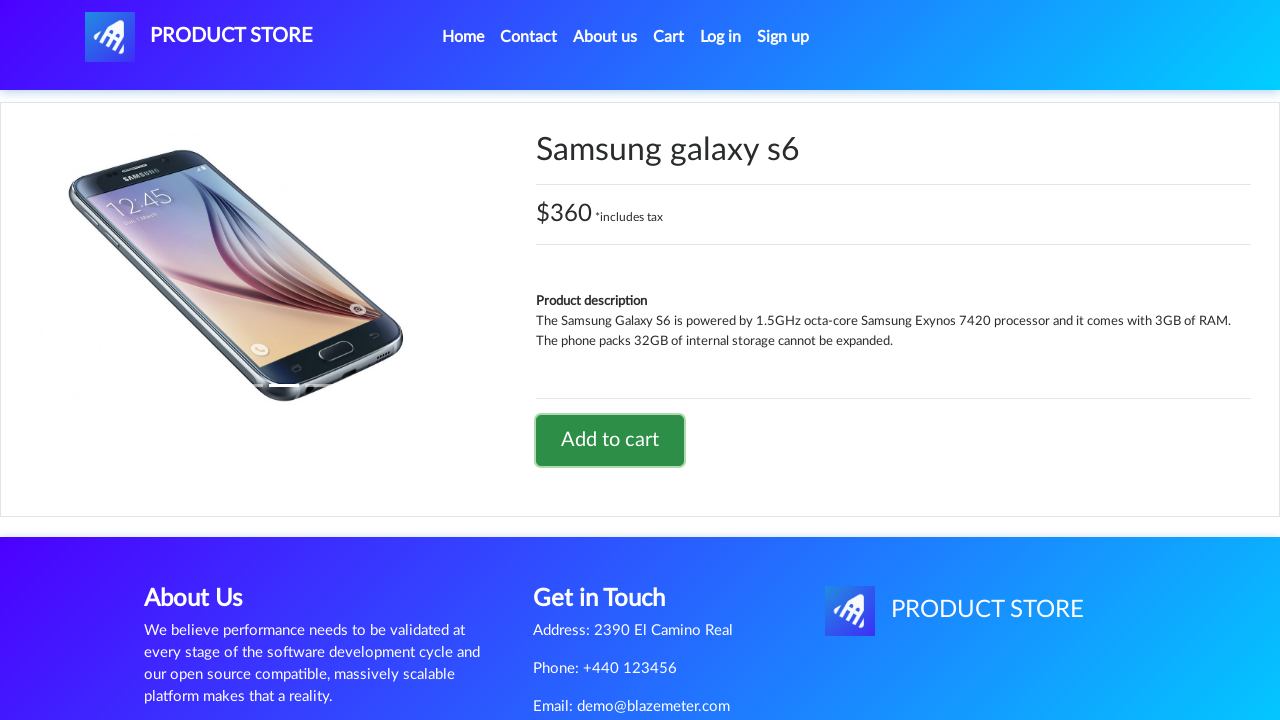

Clicked 'Cart' navigation link at (669, 37) on internal:role=link[name="Cart"s]
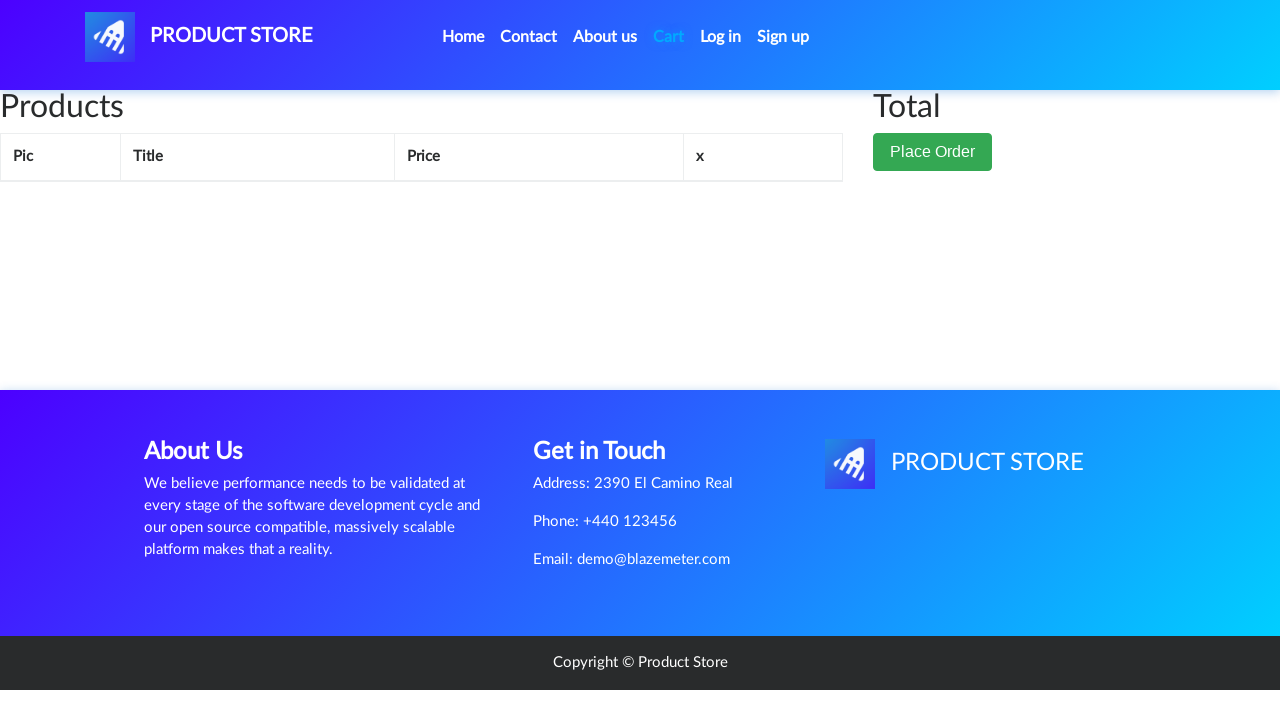

Cart loaded and Samsung Galaxy S6 item is visible in cart
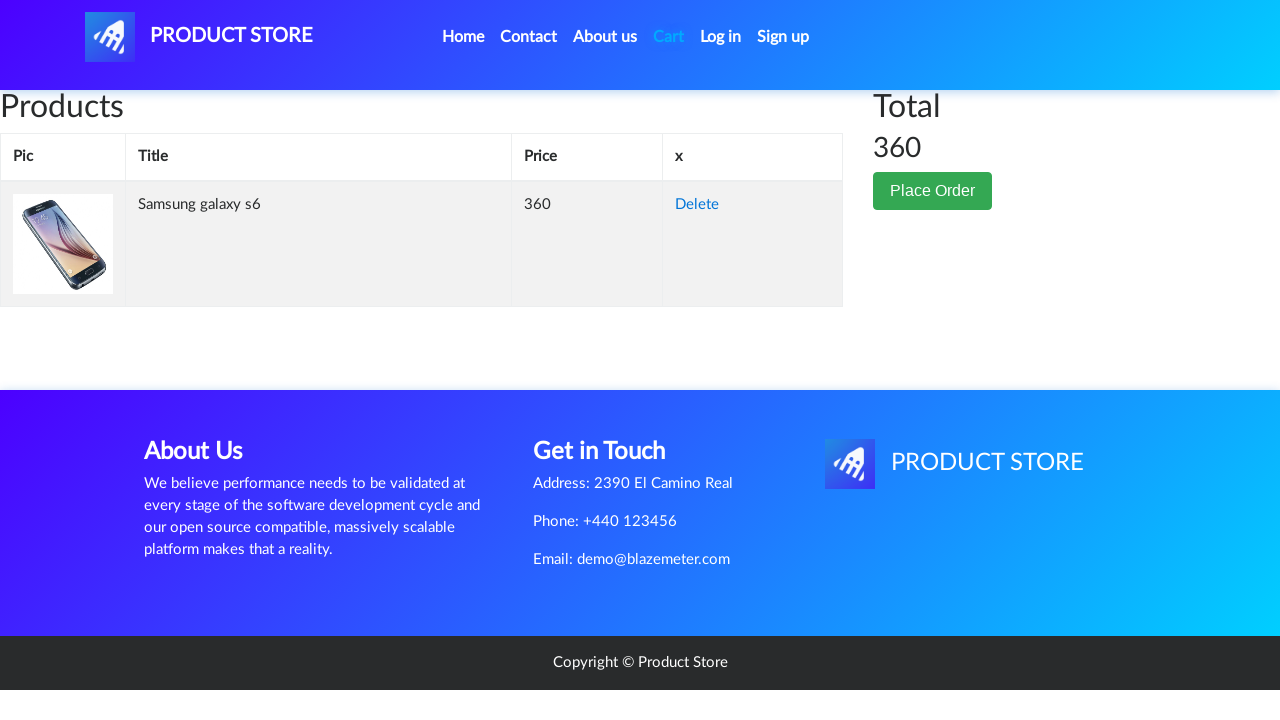

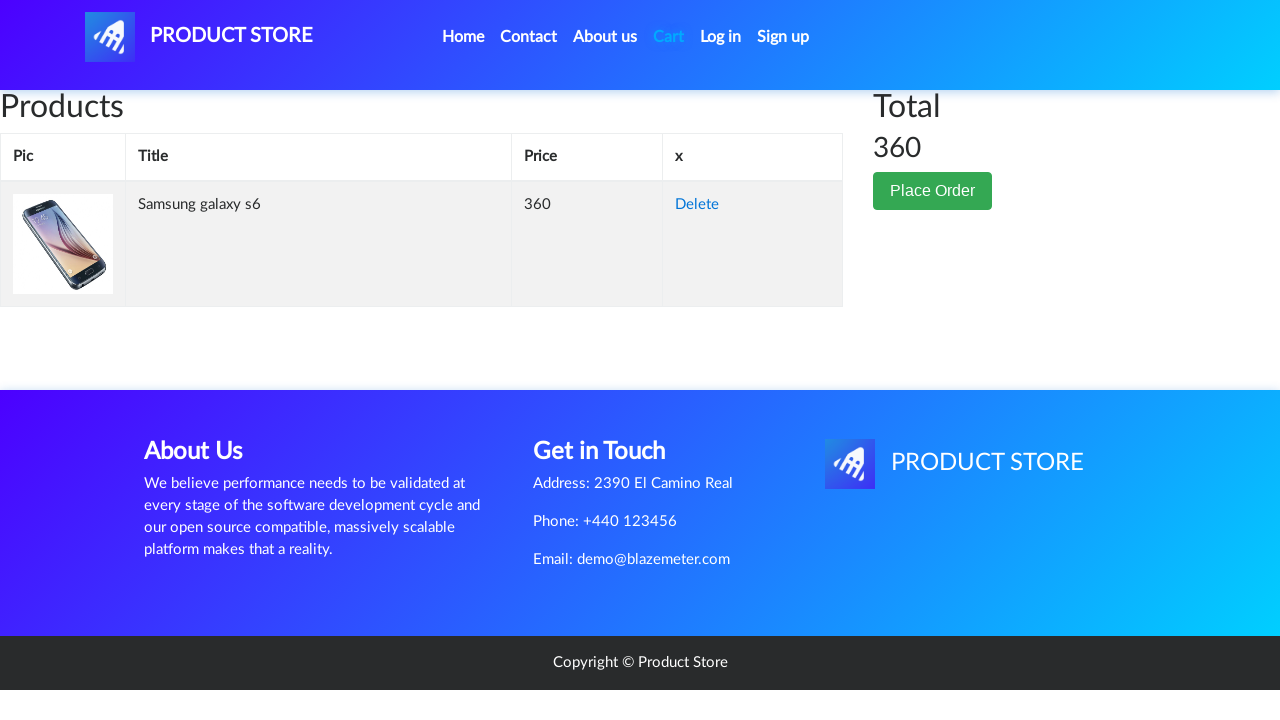